Tests handling a JavaScript prompt popup by clicking a link to trigger the prompt, entering text, and accepting it

Starting URL: https://www.selenium.dev/documentation/en/webdriver/js_alerts_prompts_and_confirmations/

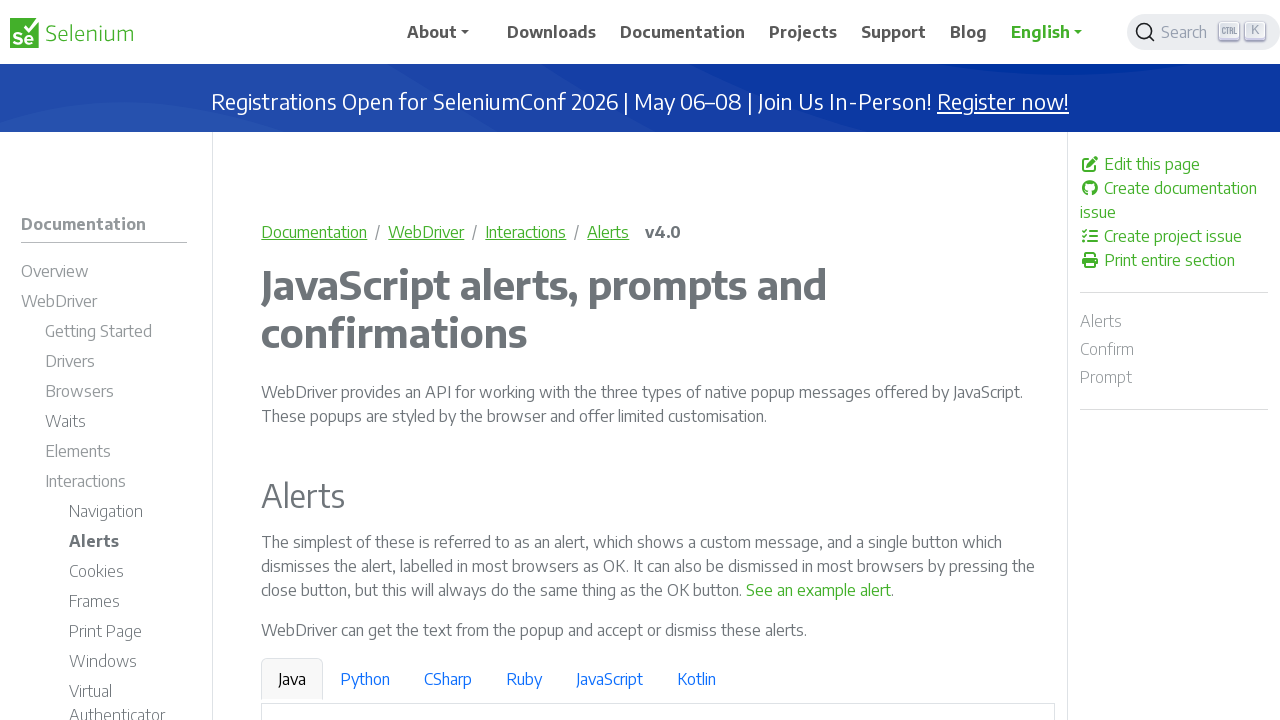

Set up dialog handler to accept prompt with text 'Playwright Test Input'
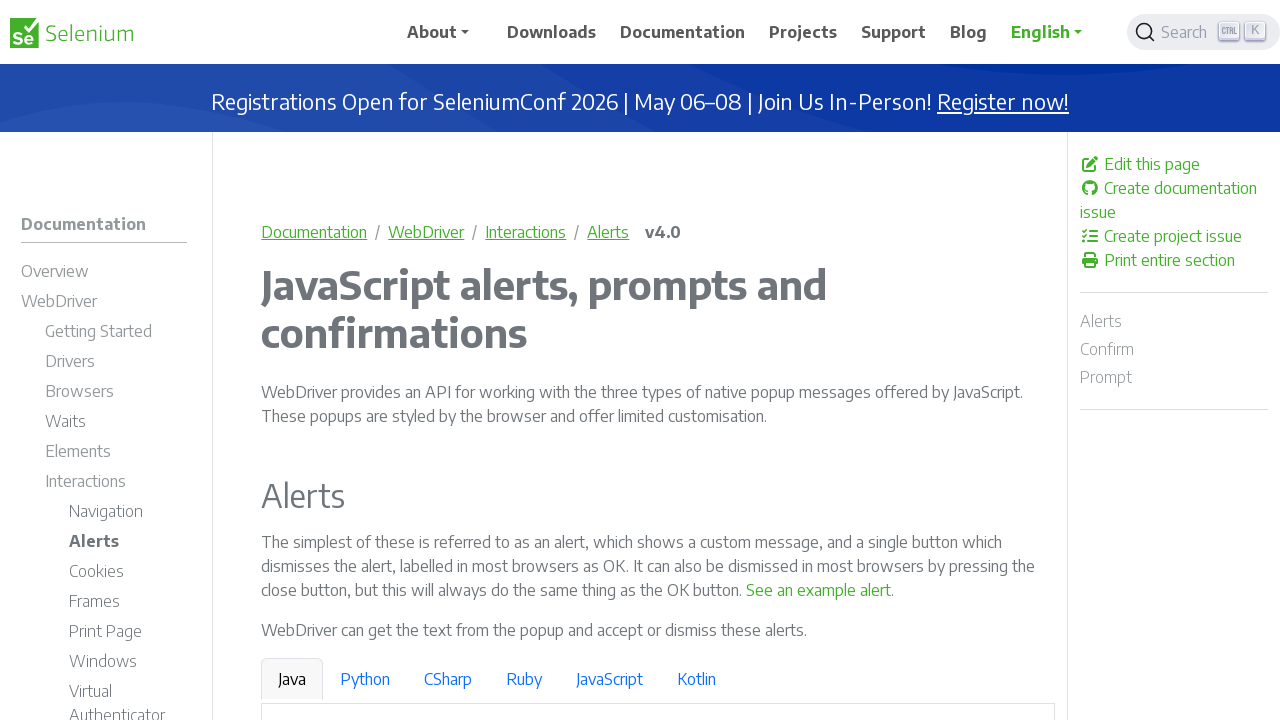

Clicked link to trigger JavaScript prompt popup at (627, 360) on a[onclick*='window.prompt']
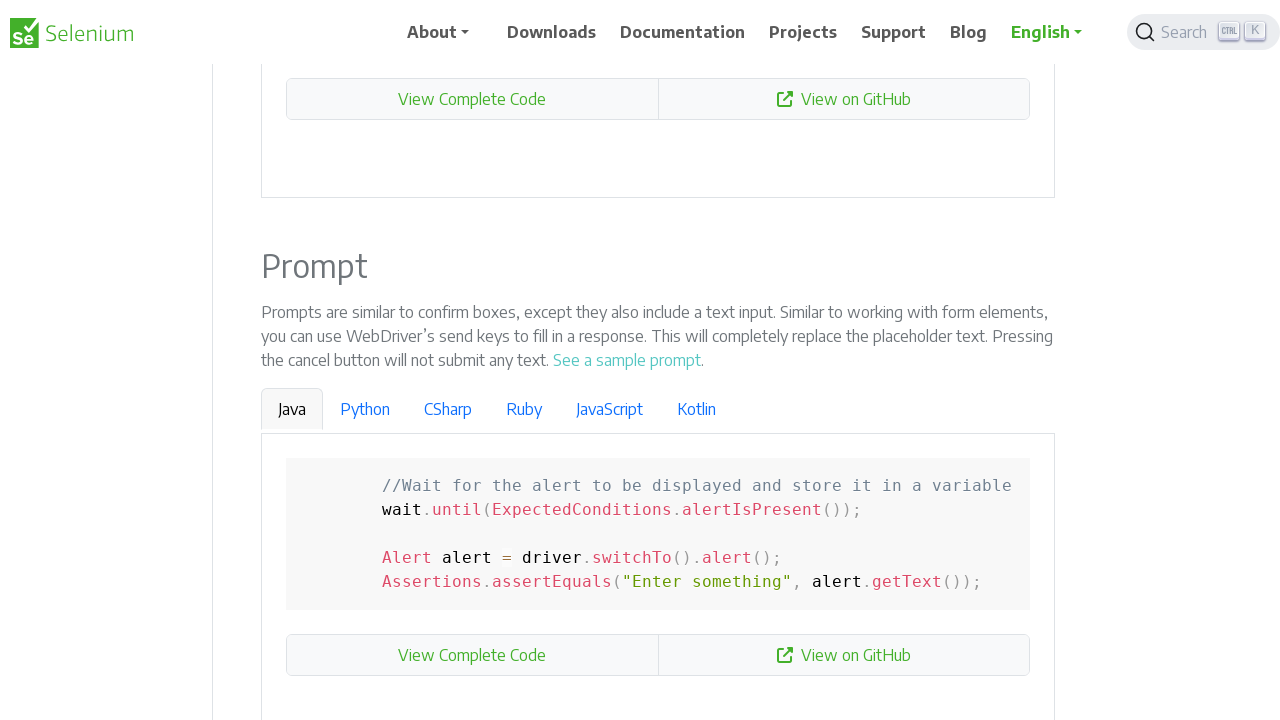

Waited for prompt dialog to be handled
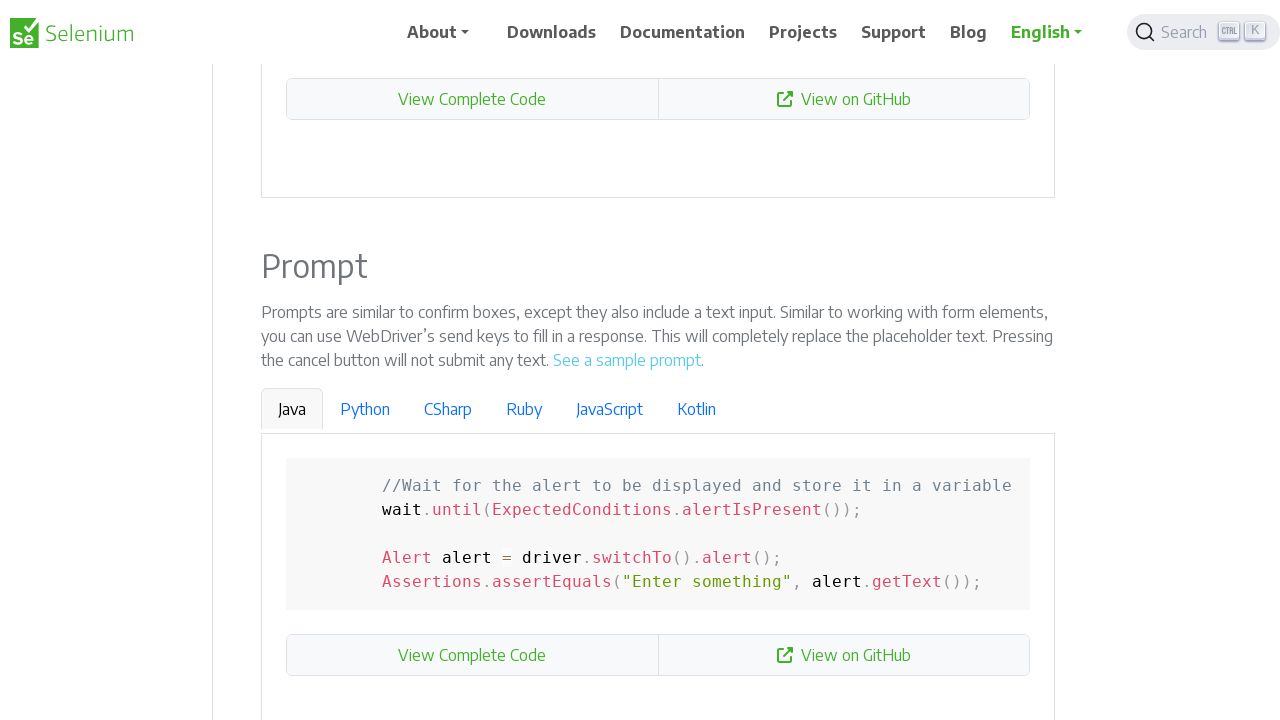

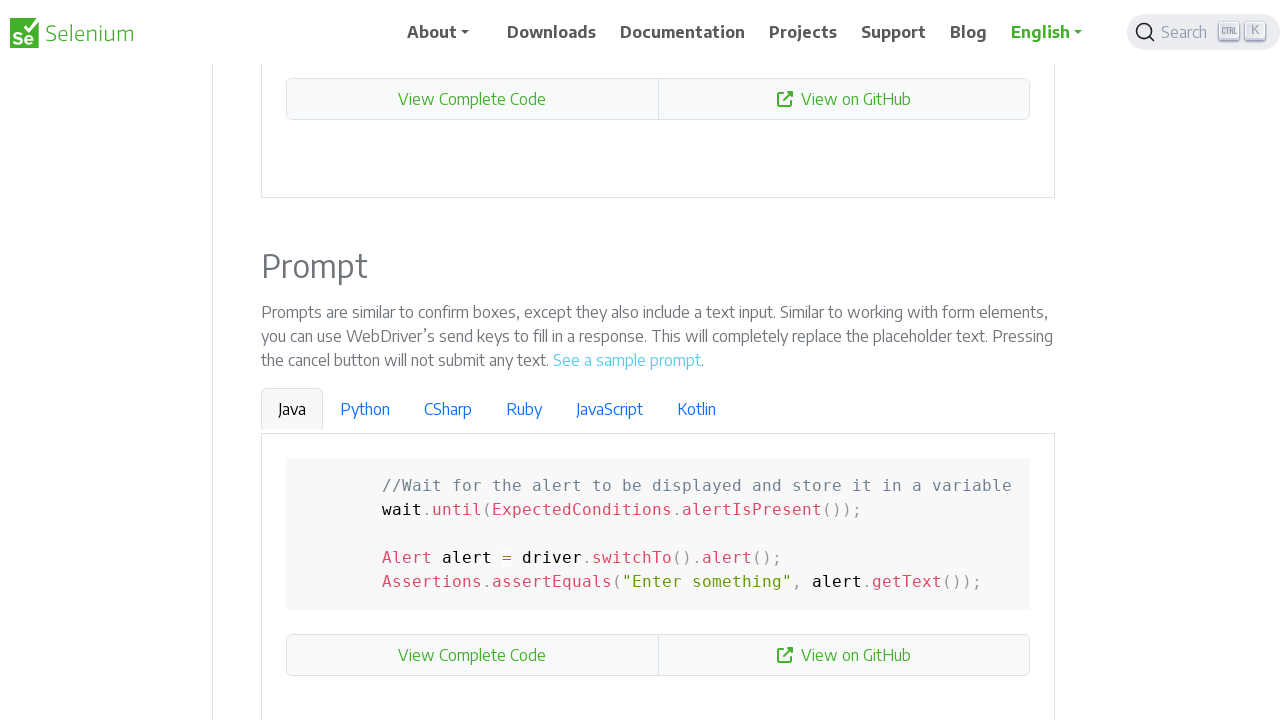